Tests a demo form by filling in personal information fields including first name, last name, gender selection, date of birth, address, email, password, company, and comments, then submitting the form.

Starting URL: https://katalon-test.s3.amazonaws.com/demo-aut/dist/html/form.html

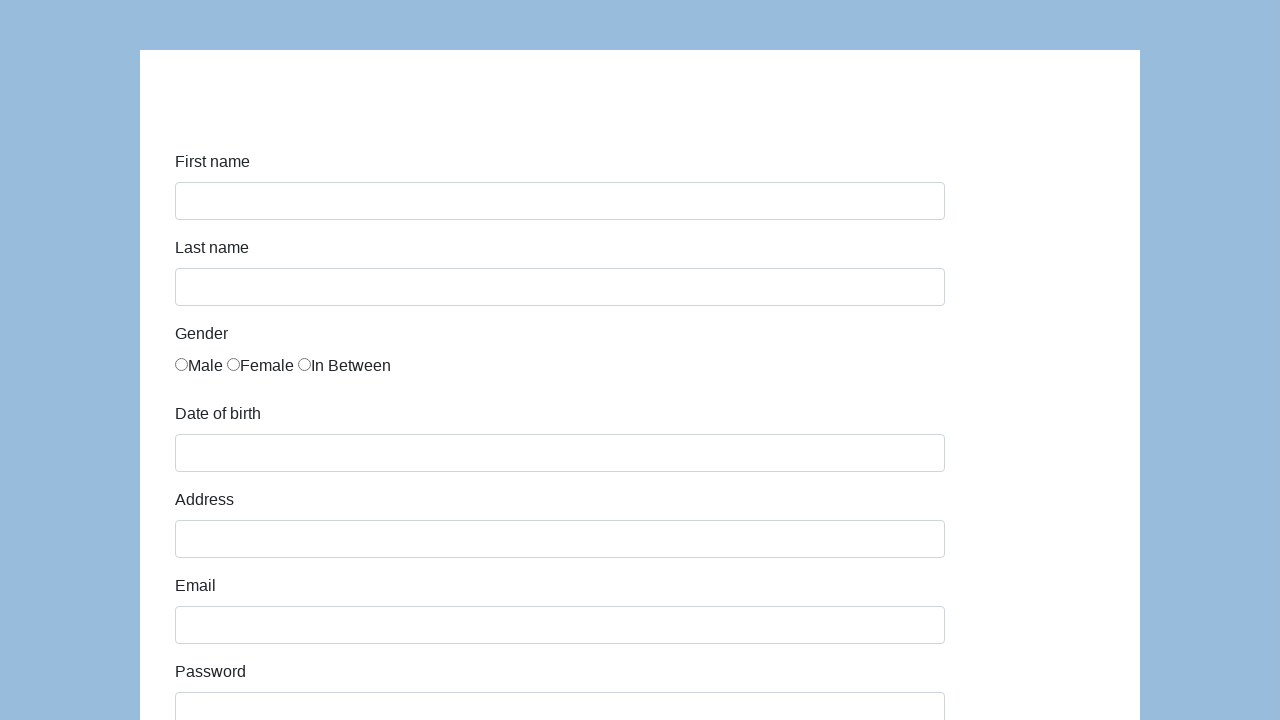

Navigated to demo form page
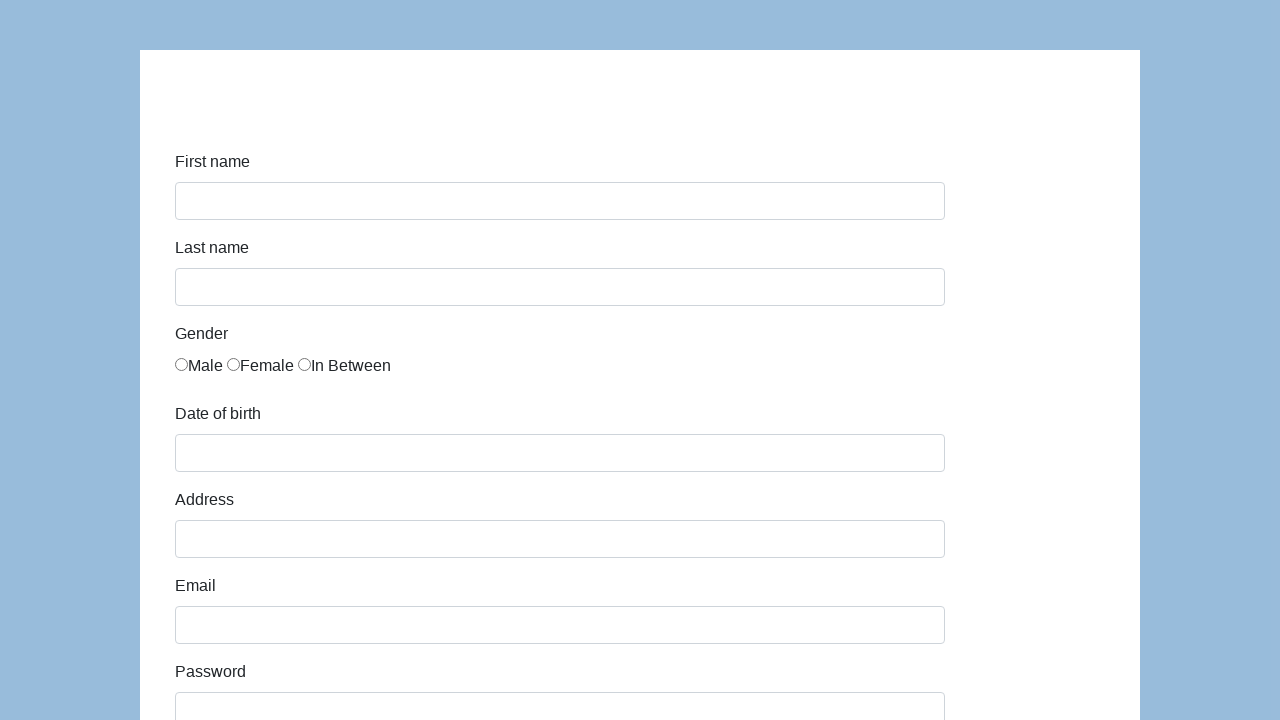

Filled first name field with 'Karol' on #first-name
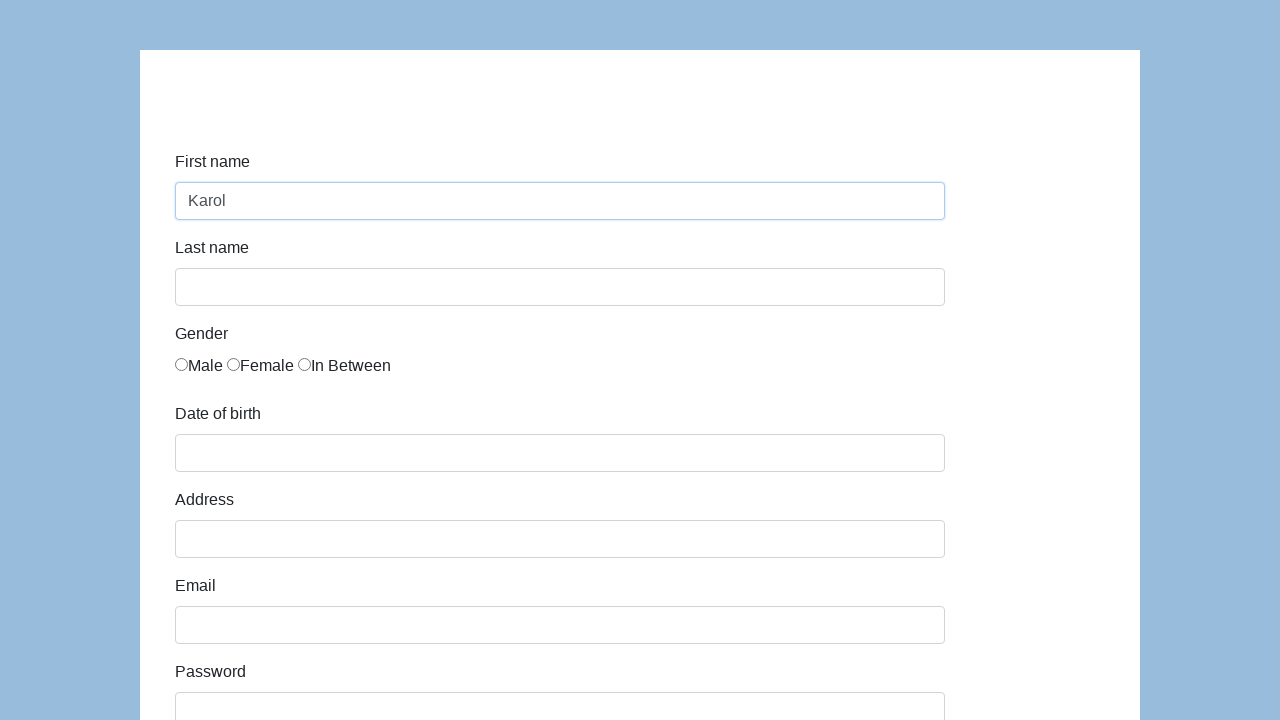

Filled last name field with 'Kowalski' on #last-name
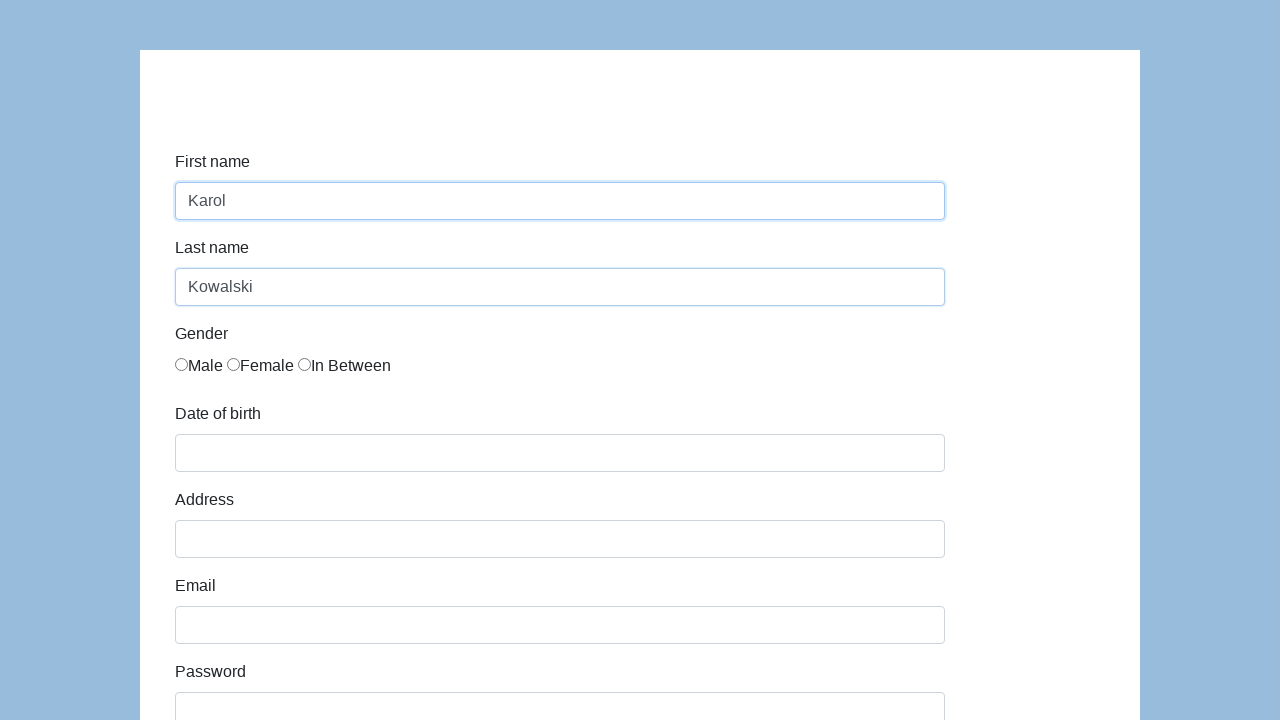

Selected Male gender option at (182, 364) on xpath=//*[@id='infoForm']/div[3]/div/div/label[1]/input
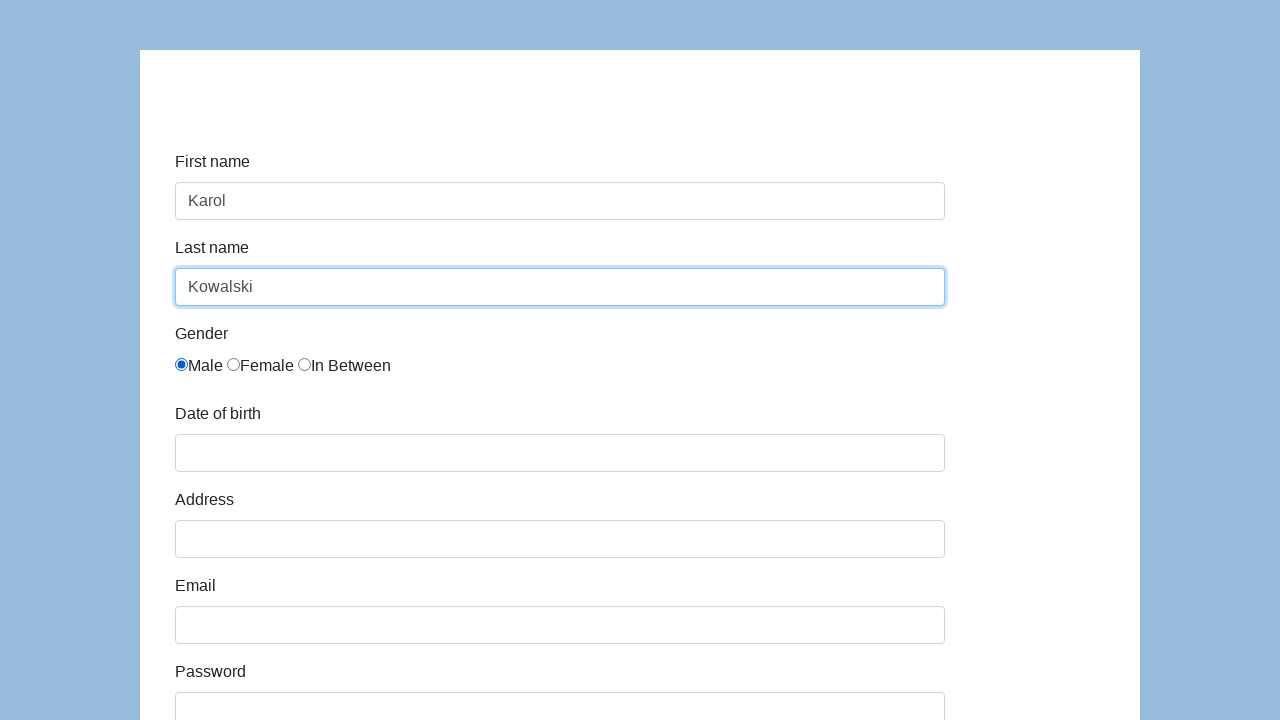

Filled date of birth field with '05/22/2010' on #dob
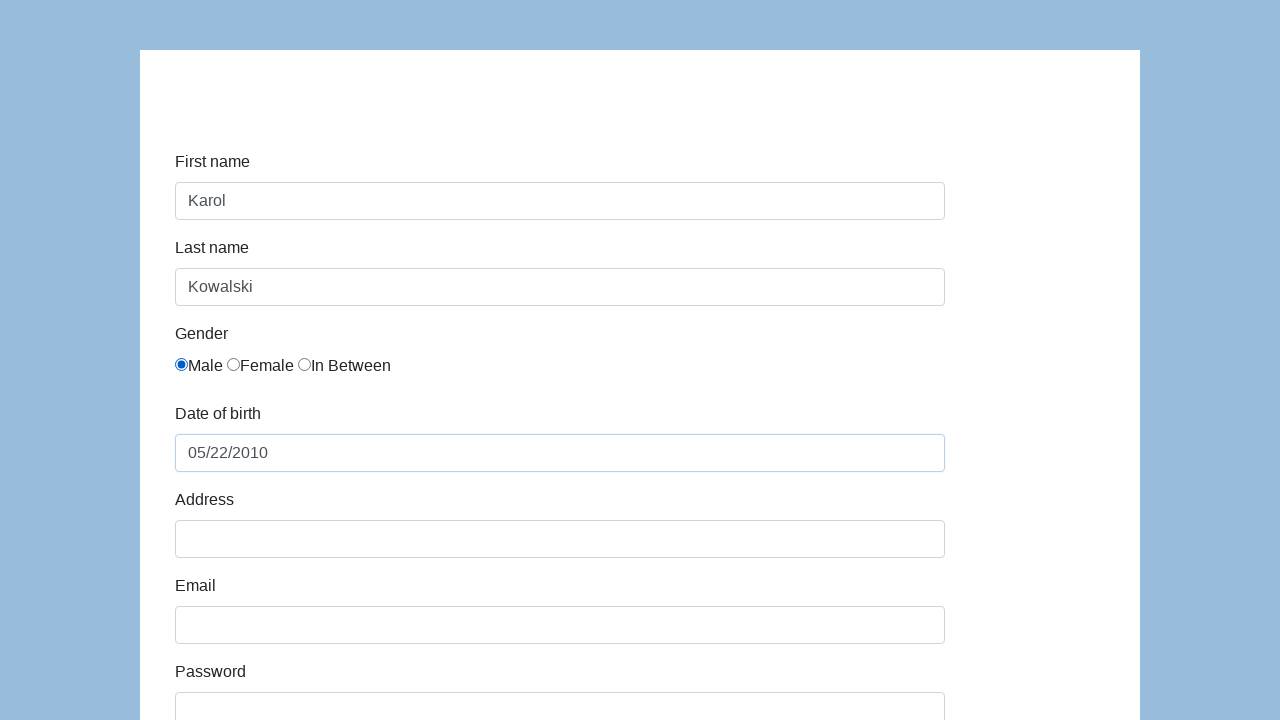

Filled address field with 'Prosta 51' on #address
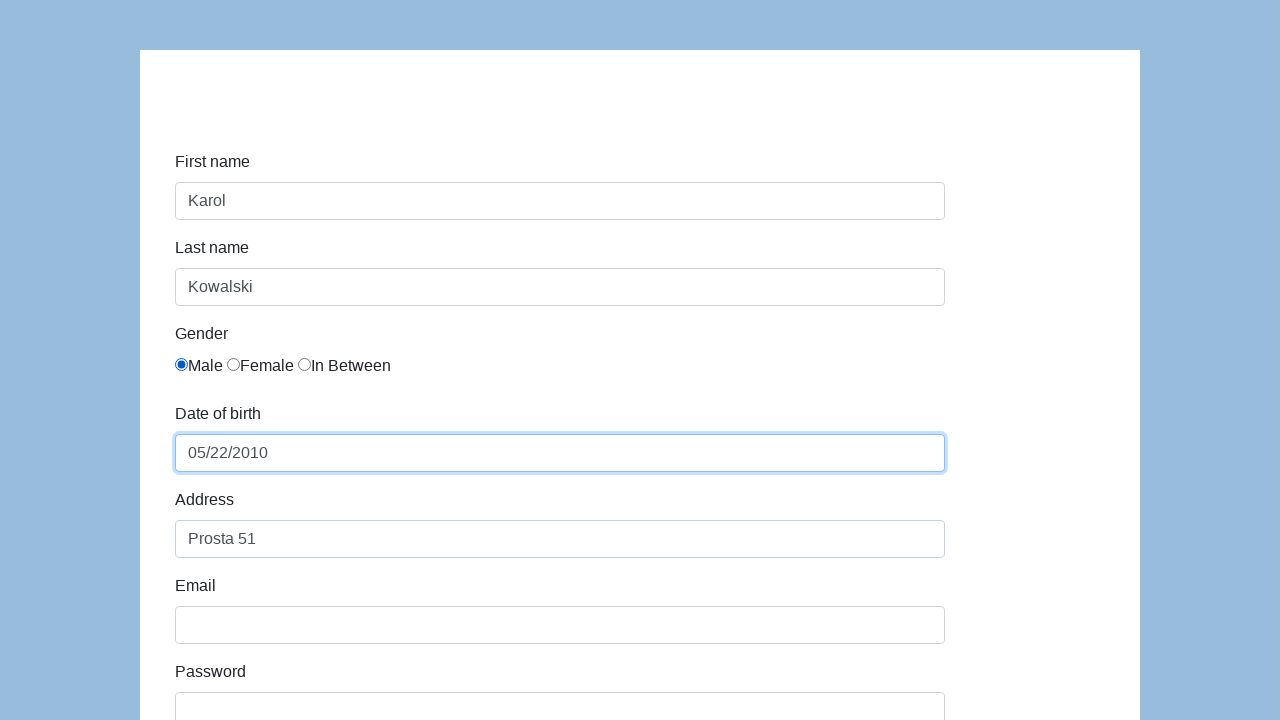

Filled email field with 'karol.kowalski@mailinator.com' on #email
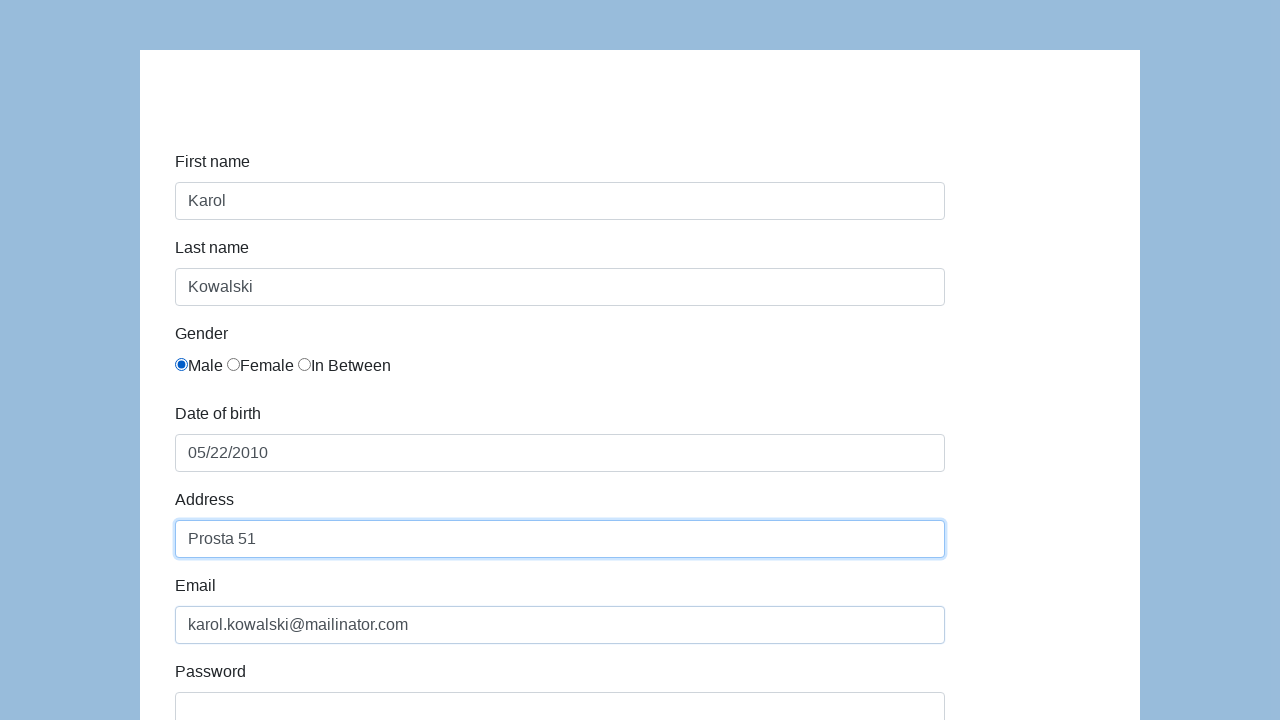

Filled password field with 'Pass123' on #password
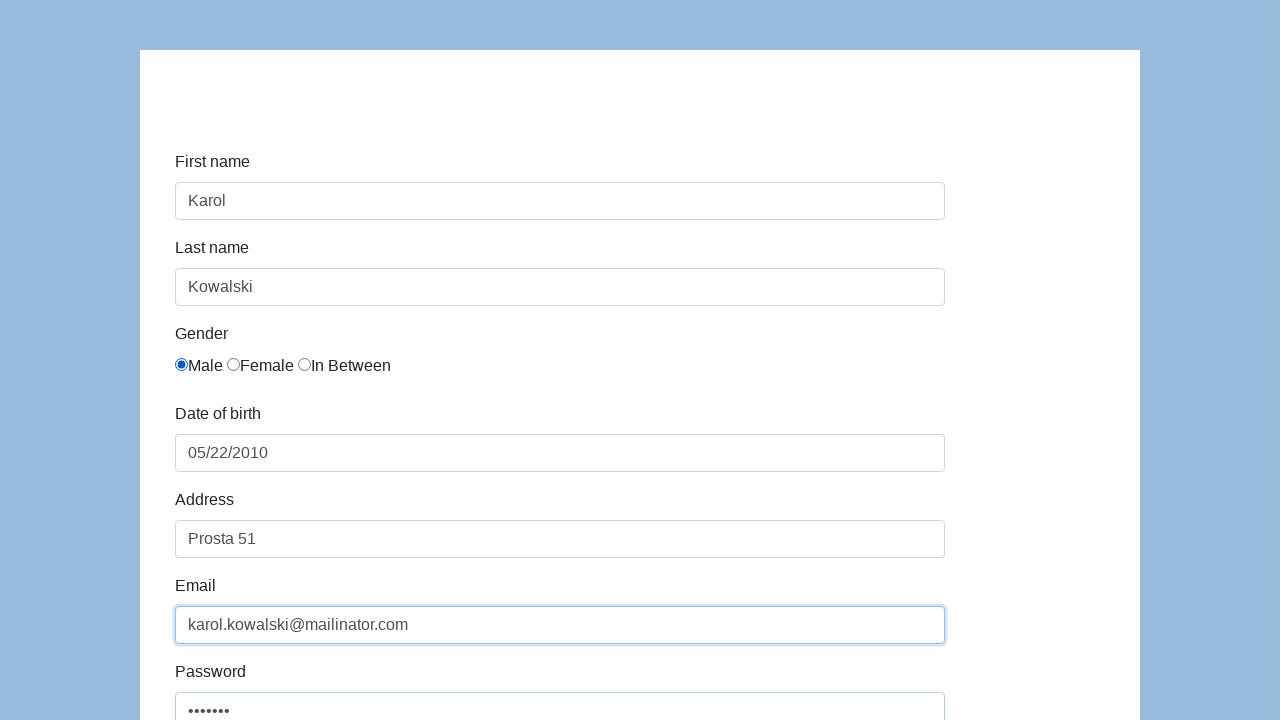

Filled company field with 'Coders Lab' on #company
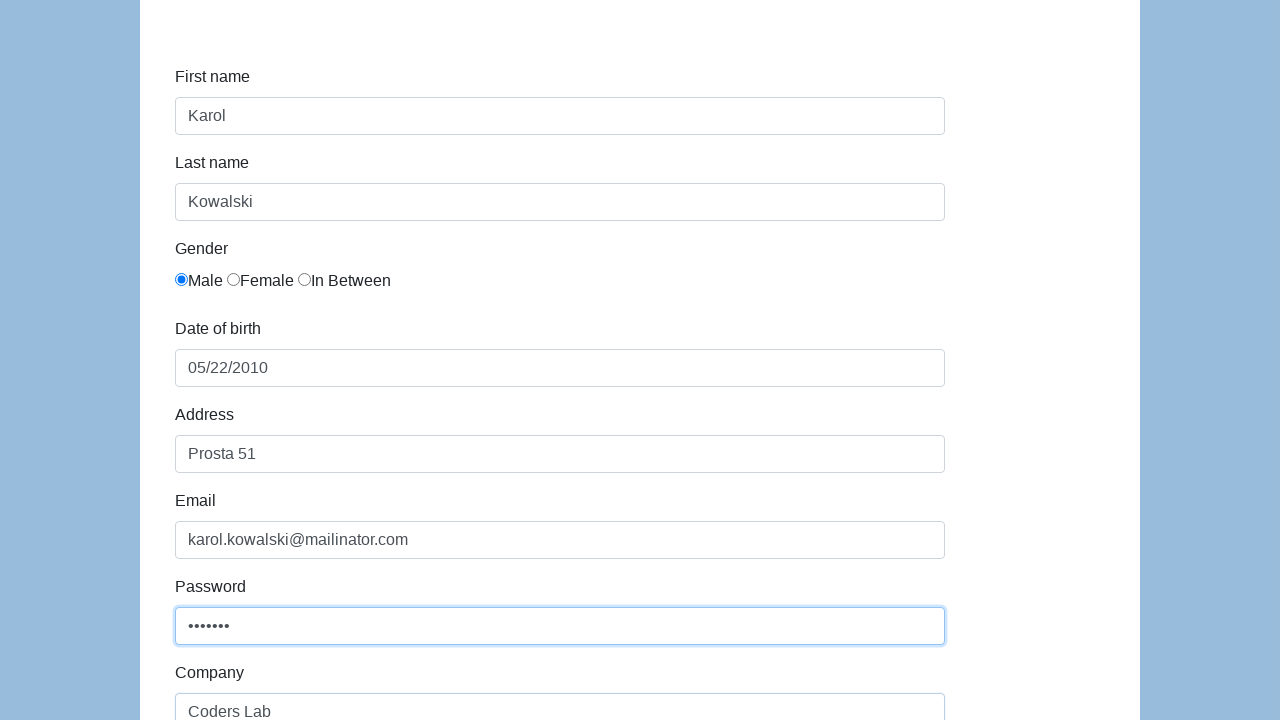

Filled comment field with 'To jest mój pierwszy automat testowy' on #comment
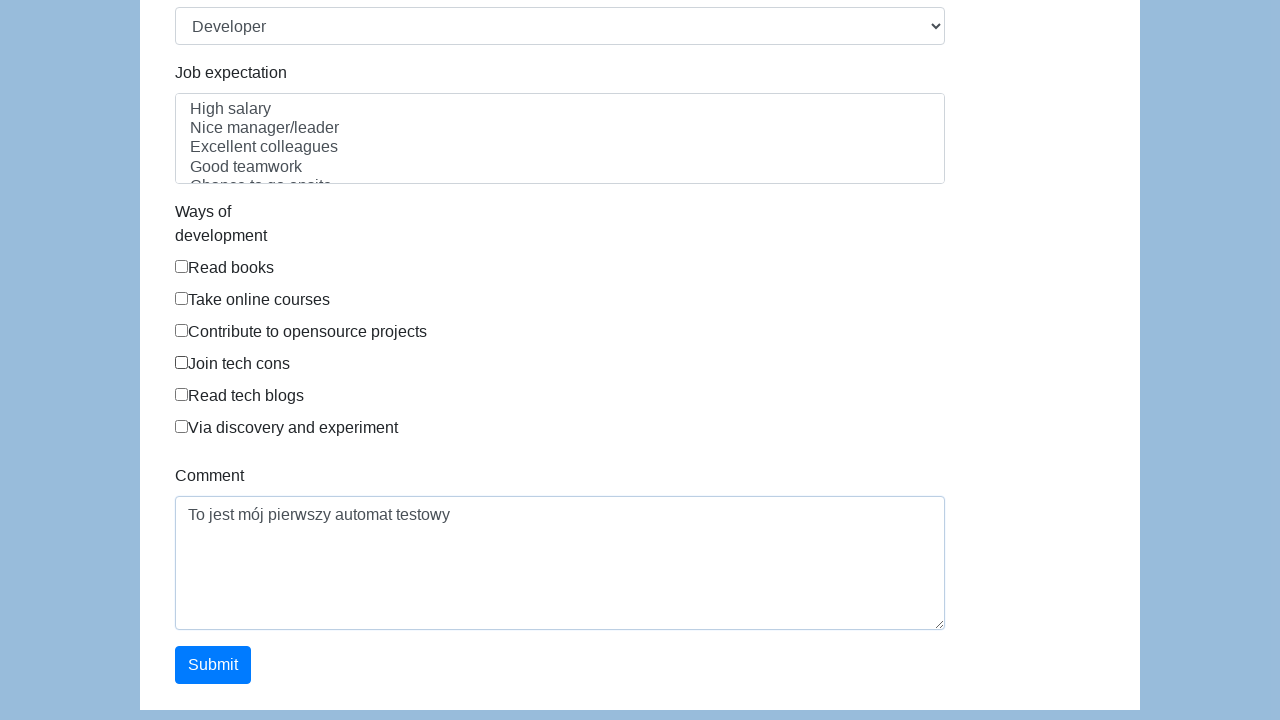

Clicked submit button to submit the form at (213, 665) on #infoForm >> button[type='submit']
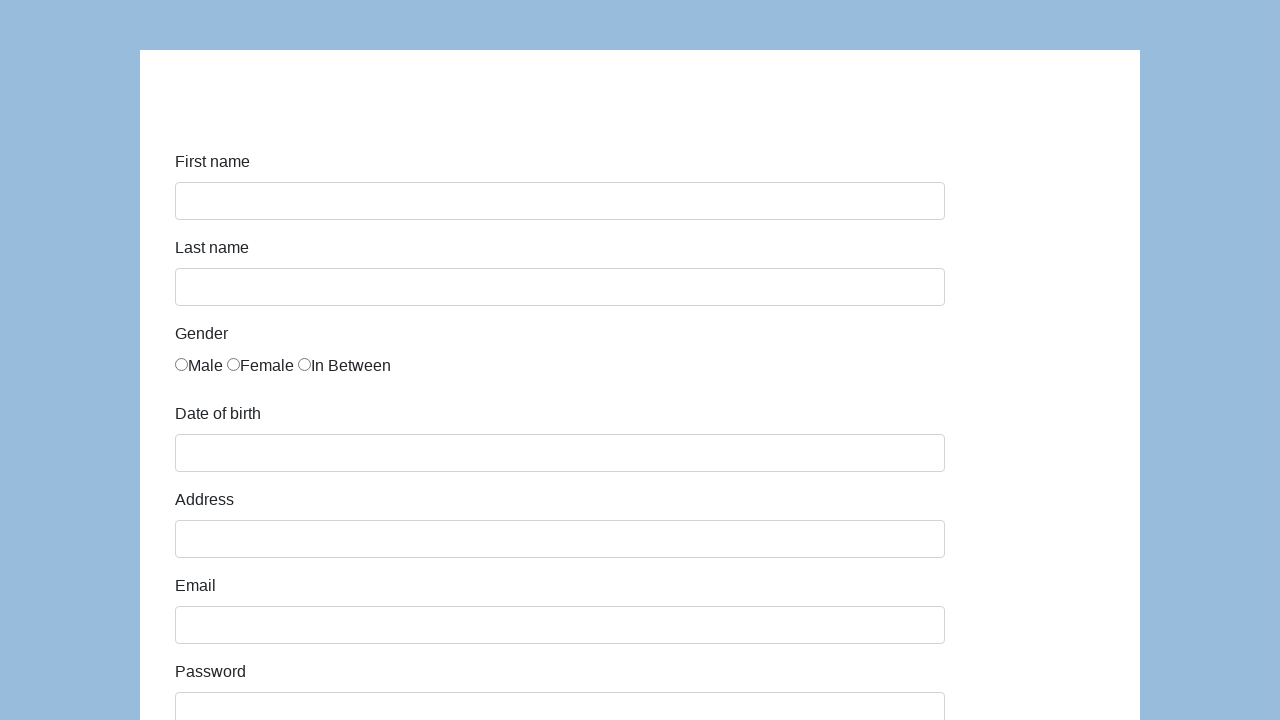

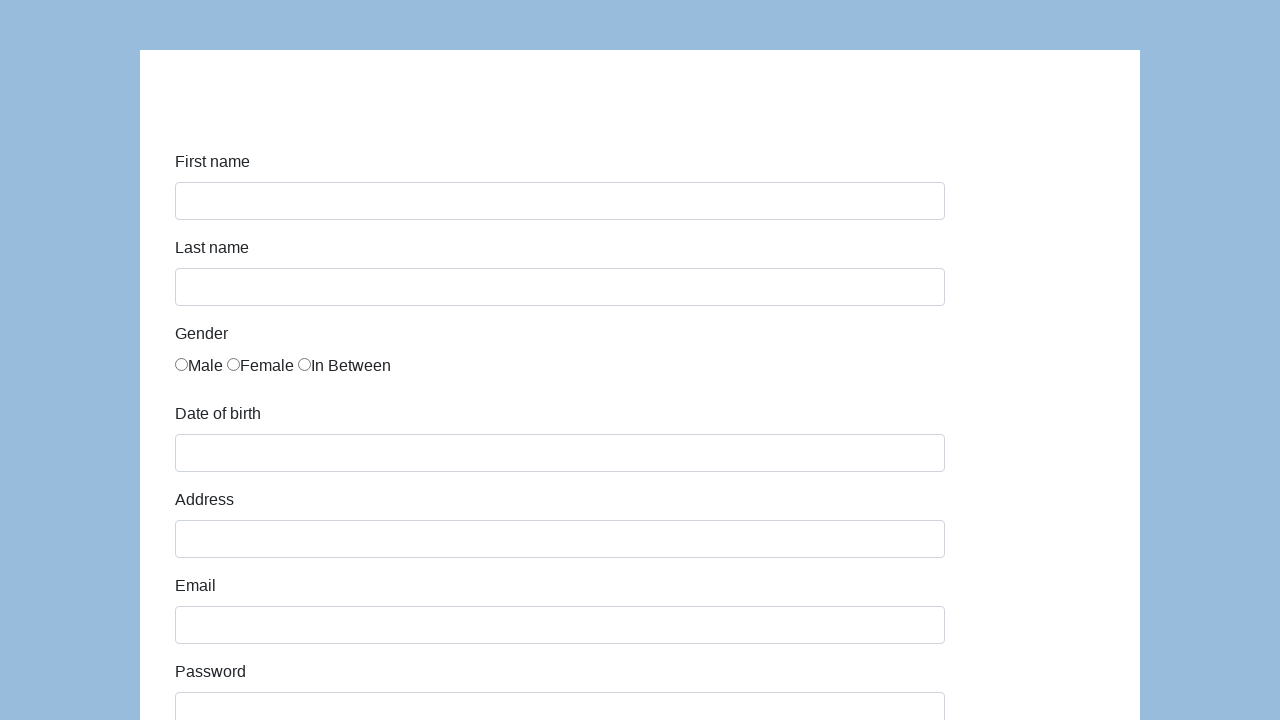